Tests alert handling by navigating to Selenium documentation page, scrolling to a prompt link, clicking it to trigger a browser prompt, typing text using Robot class, and accepting the alert

Starting URL: https://www.selenium.dev/documentation/webdriver/interactions/alerts/

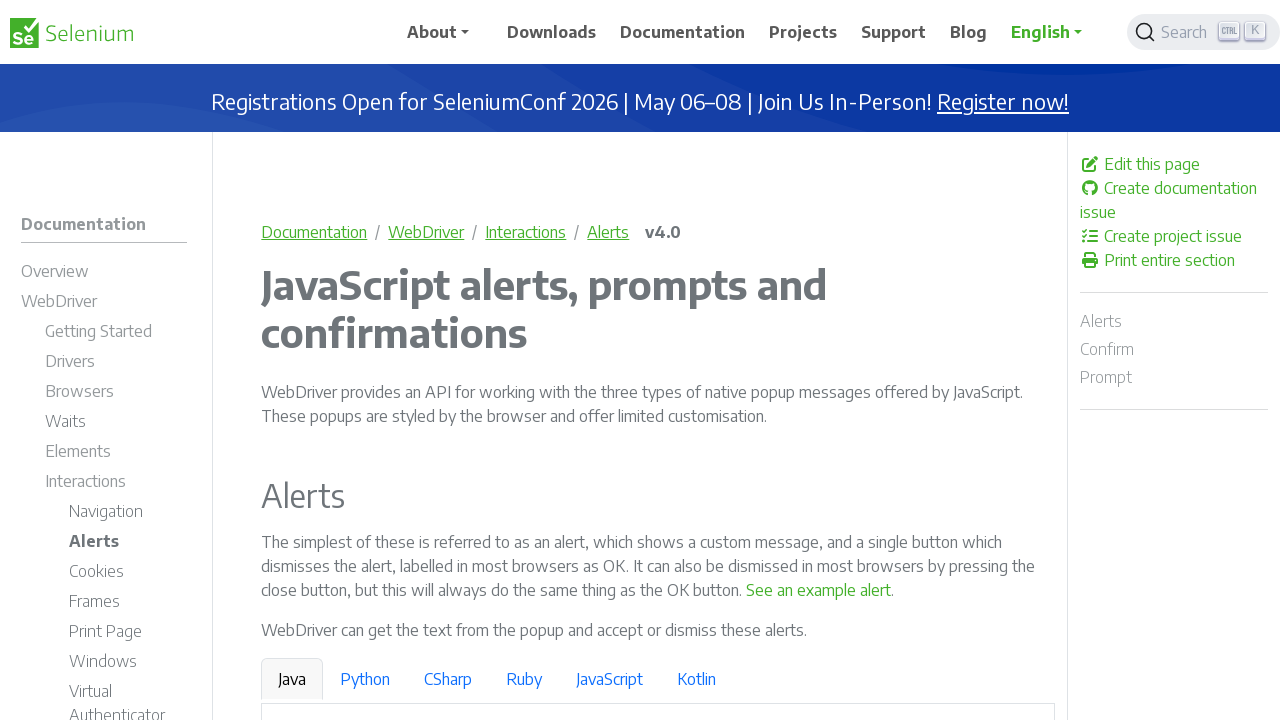

Scrolled down 1800 pixels to reveal prompt link
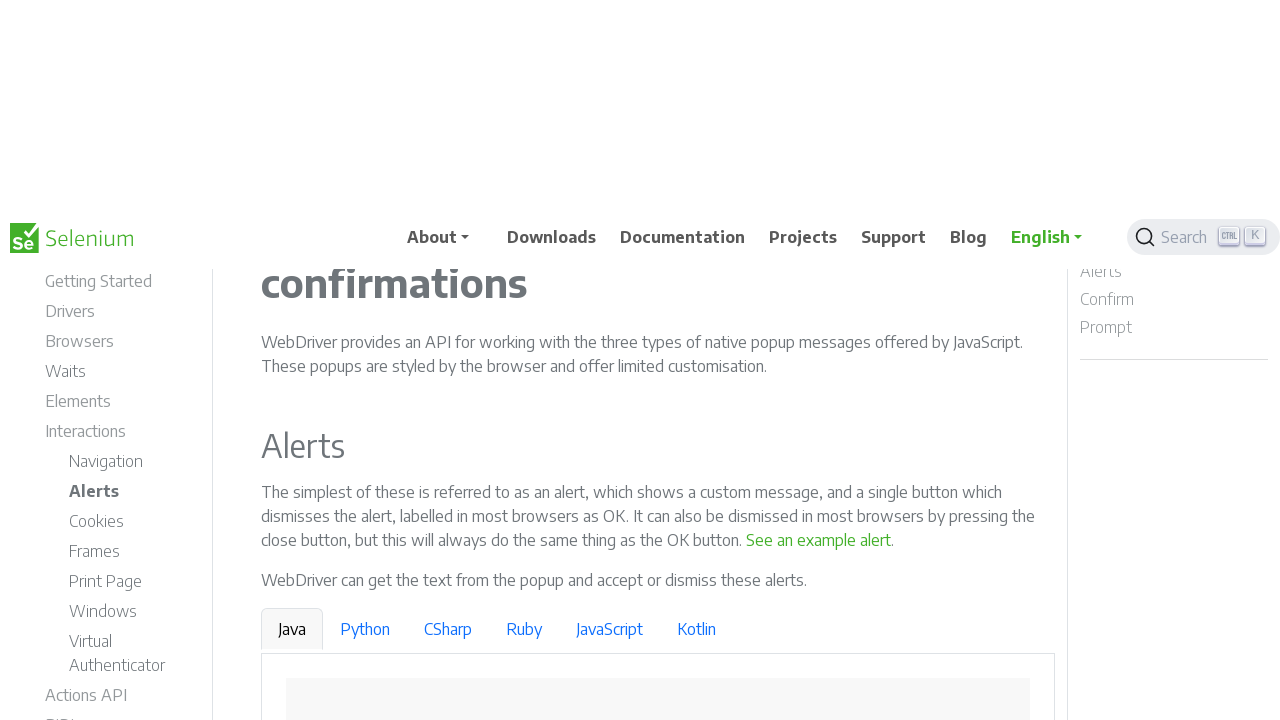

Prompt link became visible
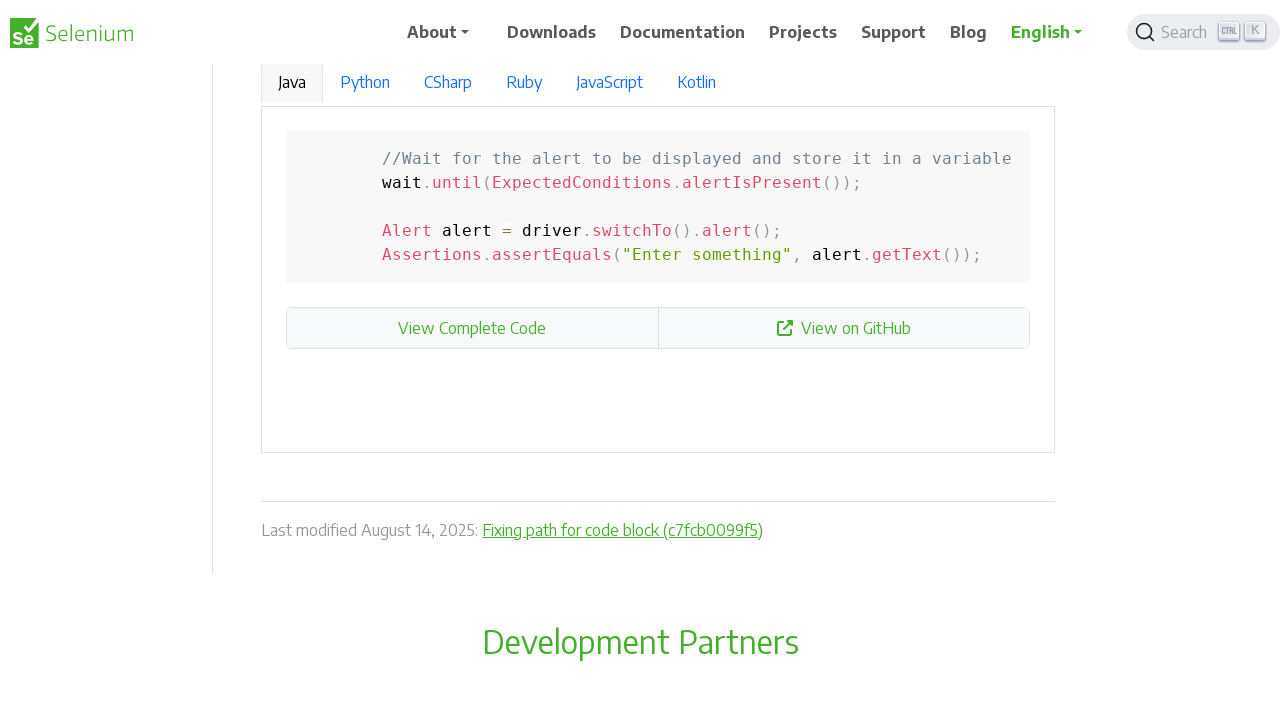

Clicked 'See a sample prompt' link to trigger browser prompt at (627, 710) on xpath=//a[text()='See a sample prompt']
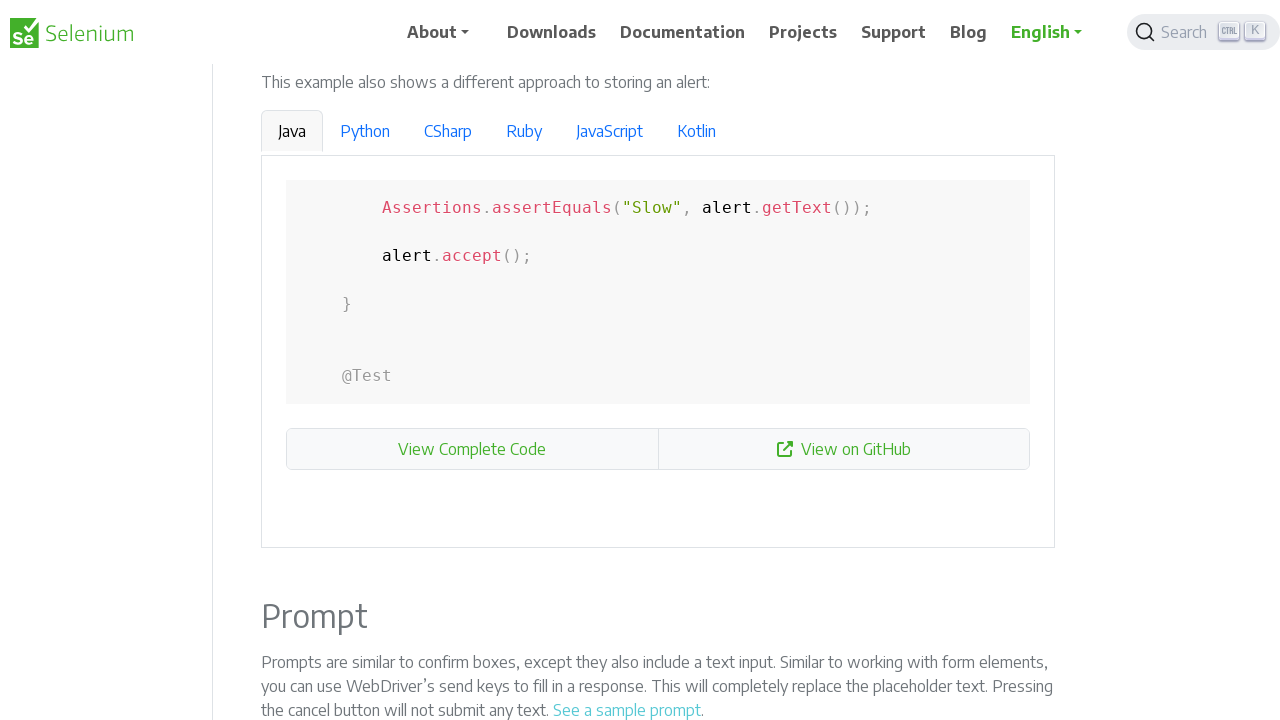

Set up dialog handler to accept prompt with text 'INDIA'
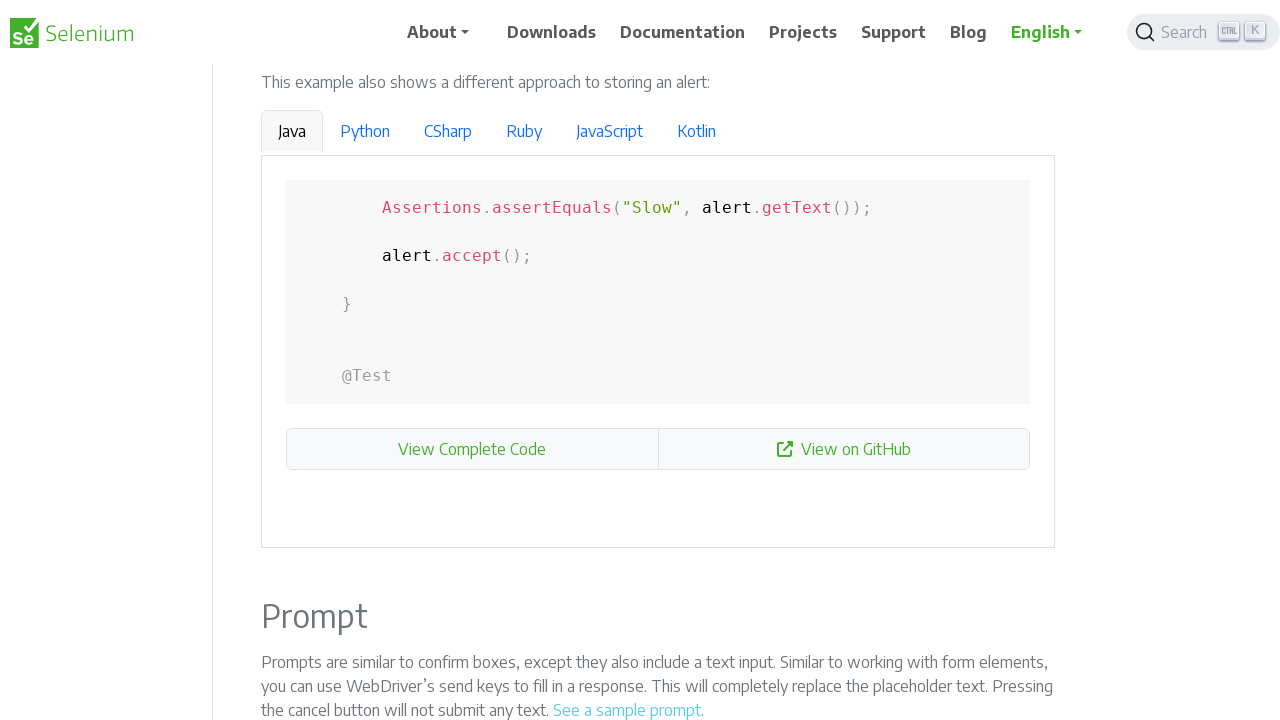

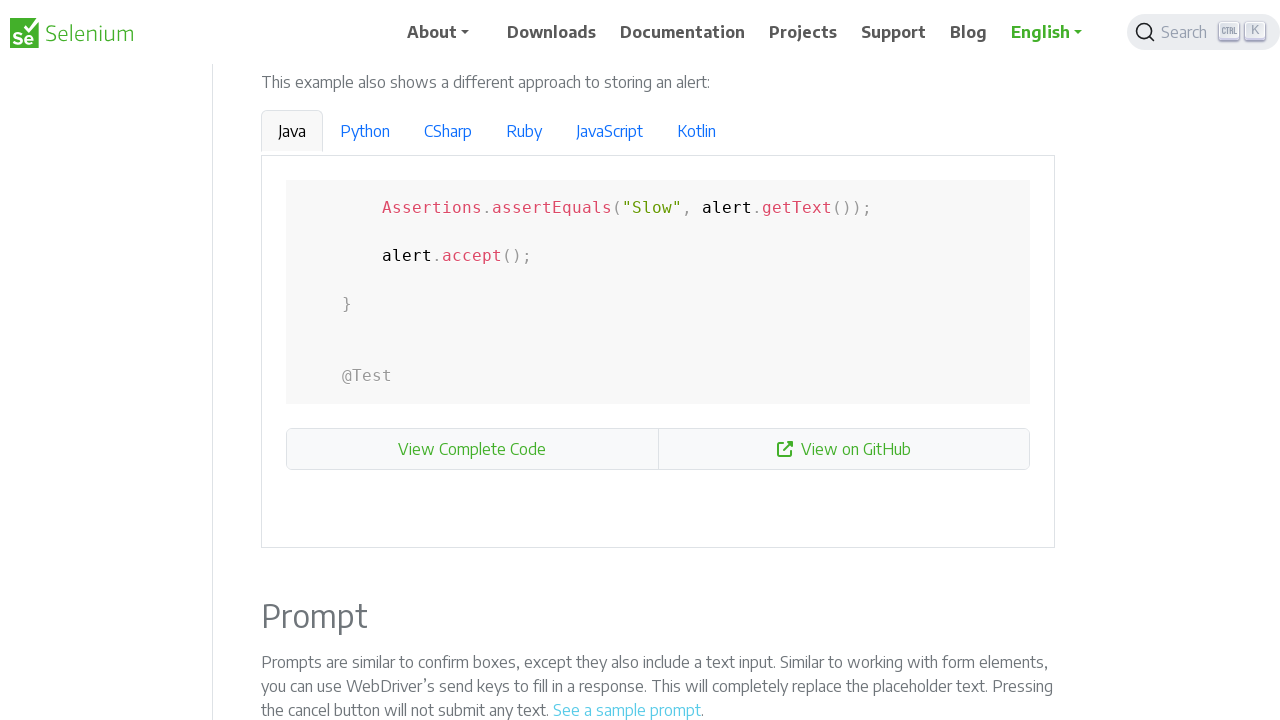